Tests a To-Do application by selecting existing items, adding a new item to the list, and verifying the item was added successfully.

Starting URL: https://lambdatest.github.io/sample-todo-app/

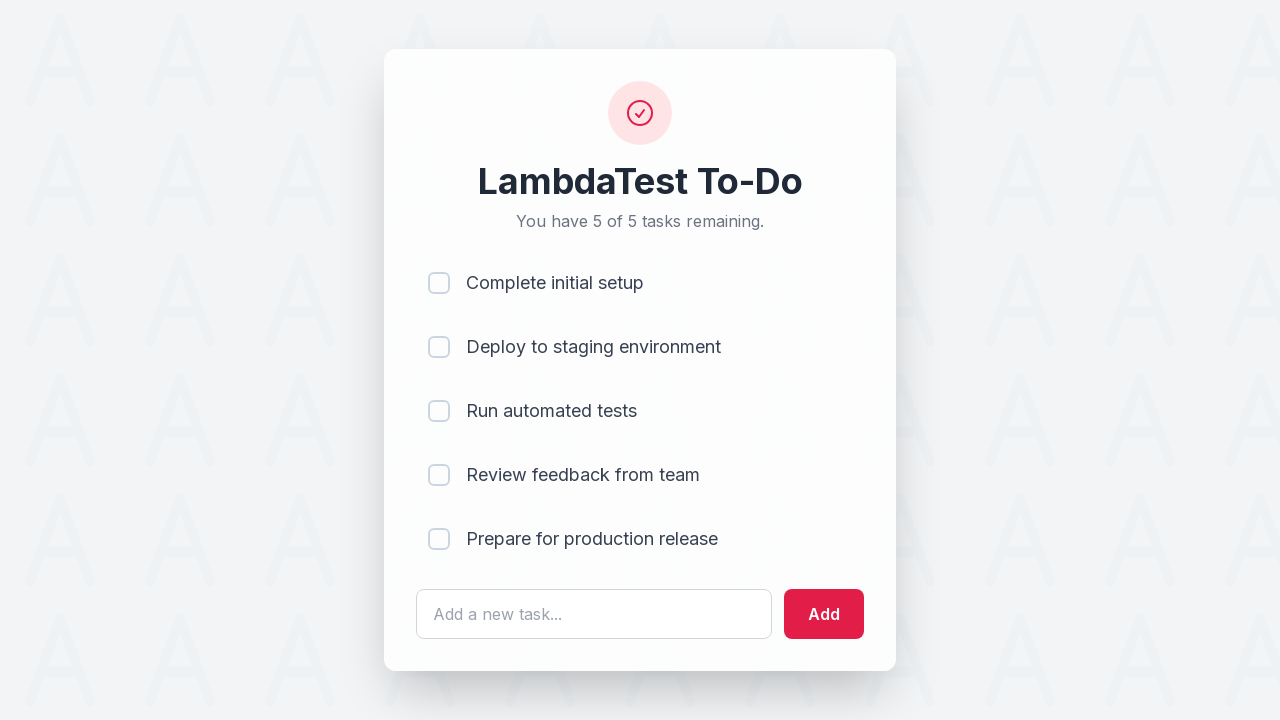

Clicked first item checkbox in the todo list at (439, 283) on input[name='li1']
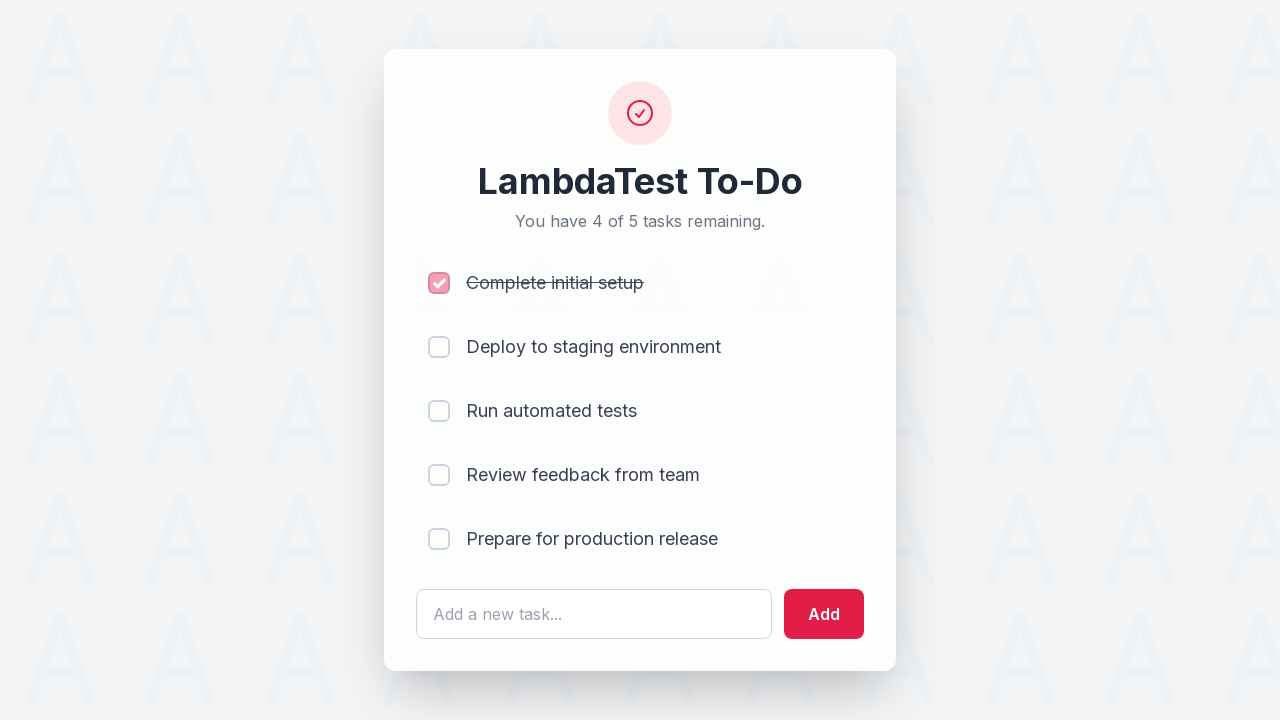

Clicked second item checkbox in the todo list at (439, 347) on input[name='li2']
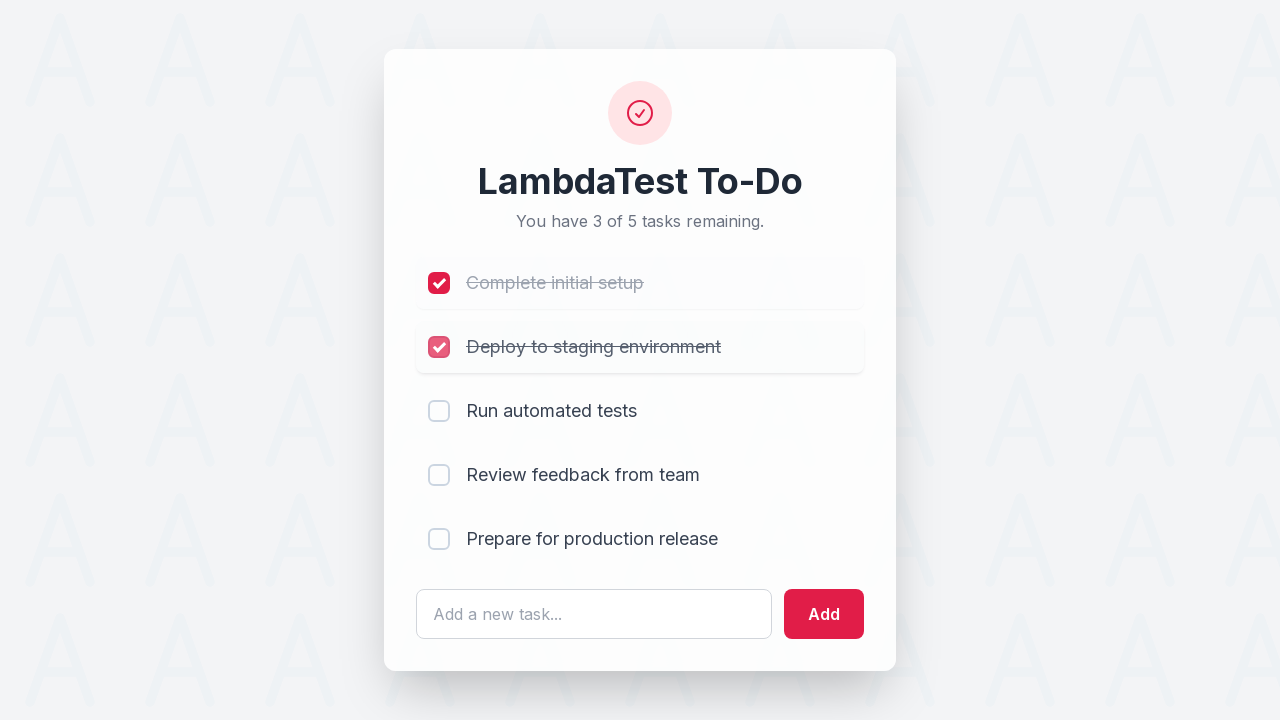

Cleared the todo input field on #sampletodotext
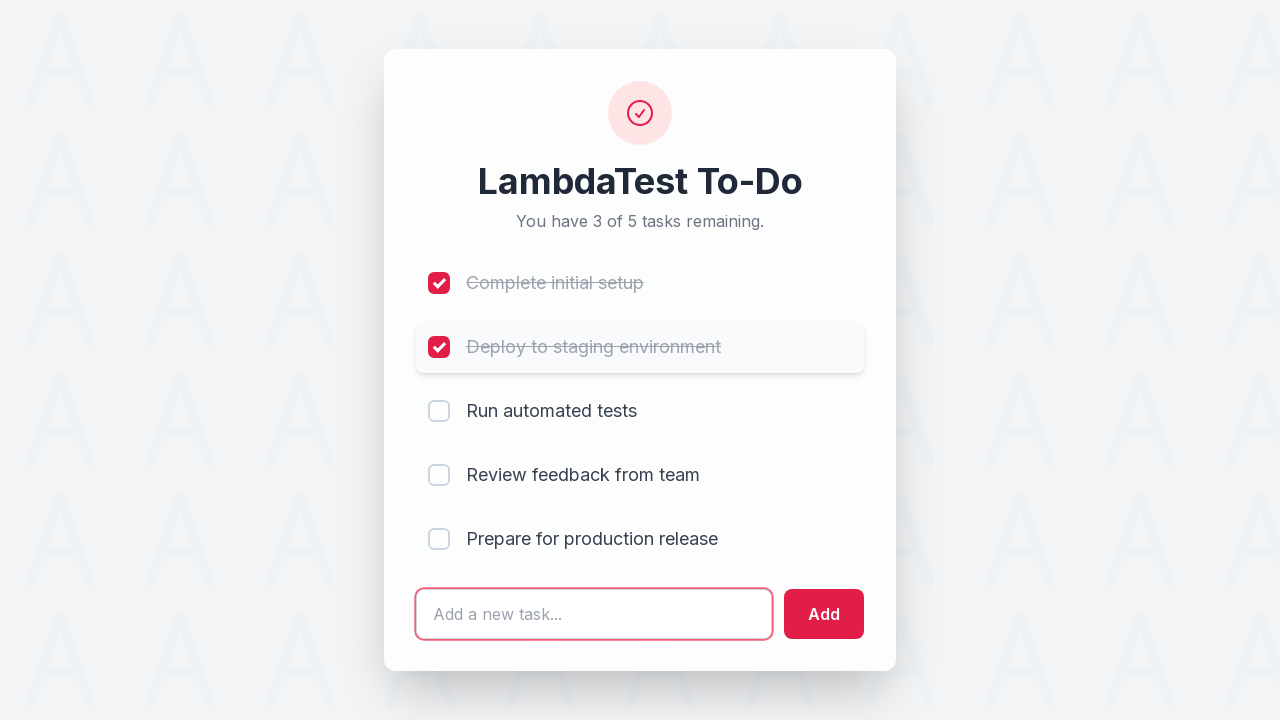

Entered new todo item text: 'Yey, Let's add it to list' on #sampletodotext
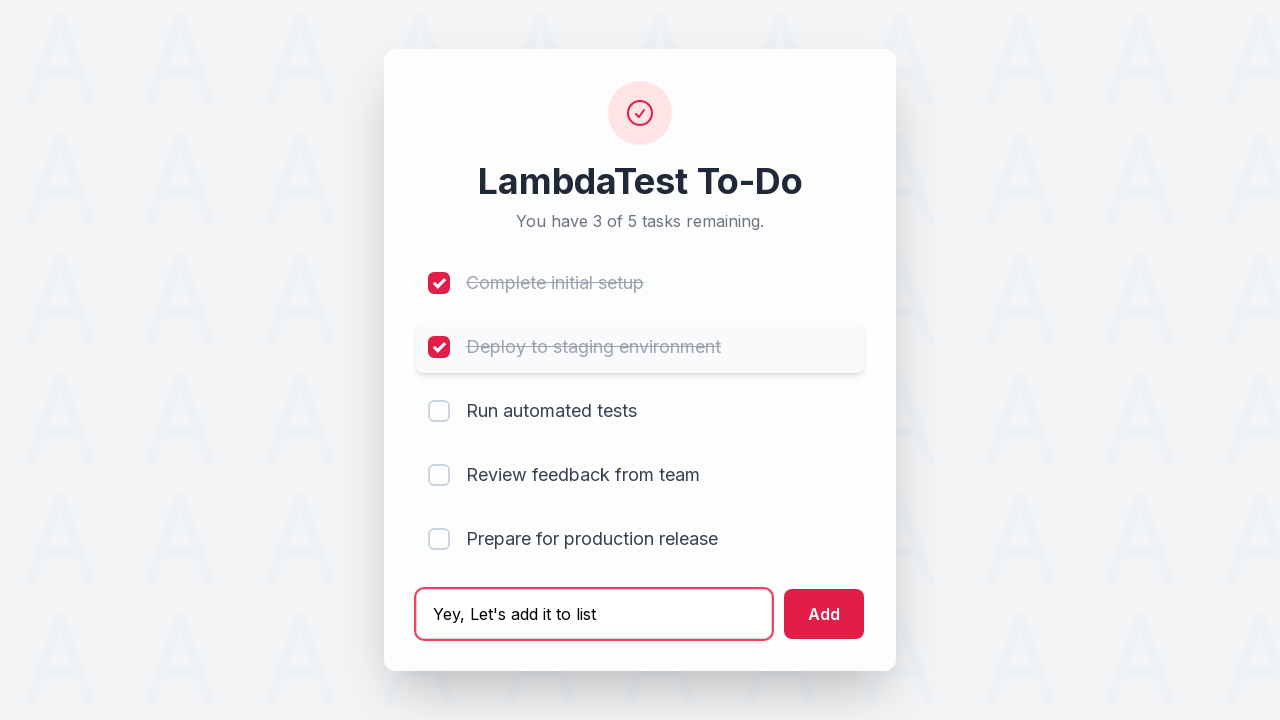

Clicked add button to submit new todo item at (824, 614) on #addbutton
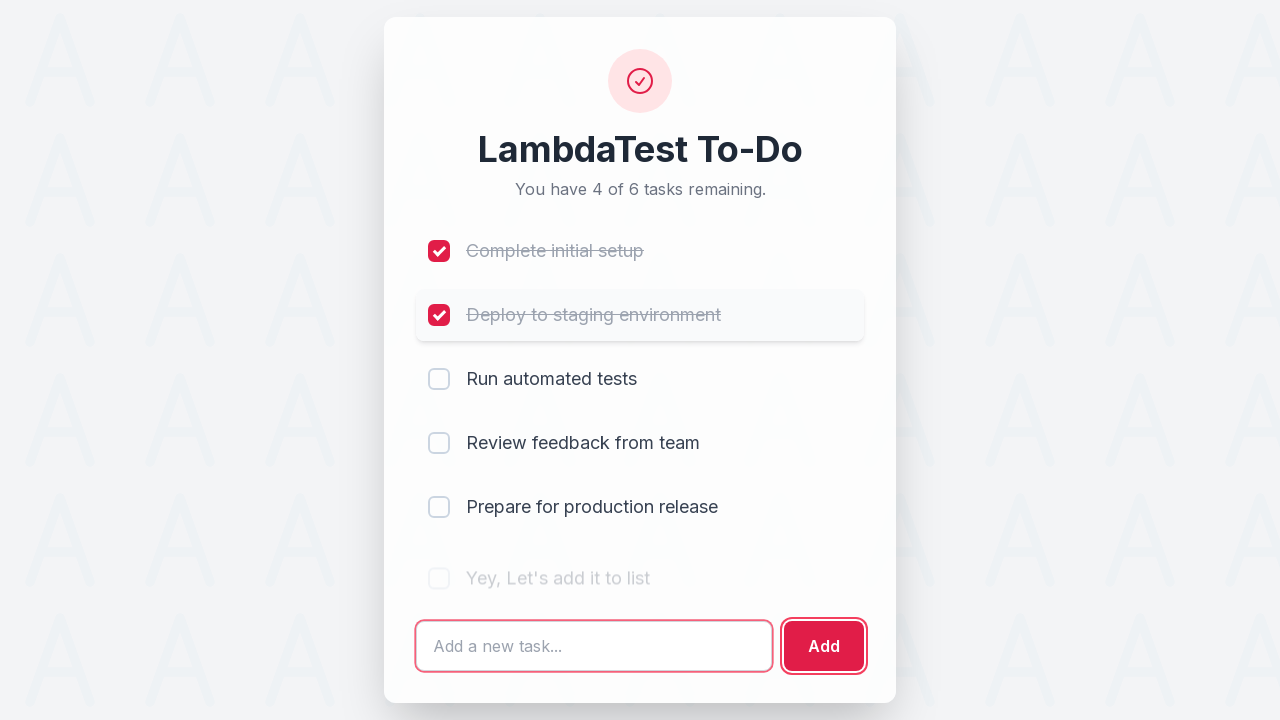

Waited for new todo item to appear in the list
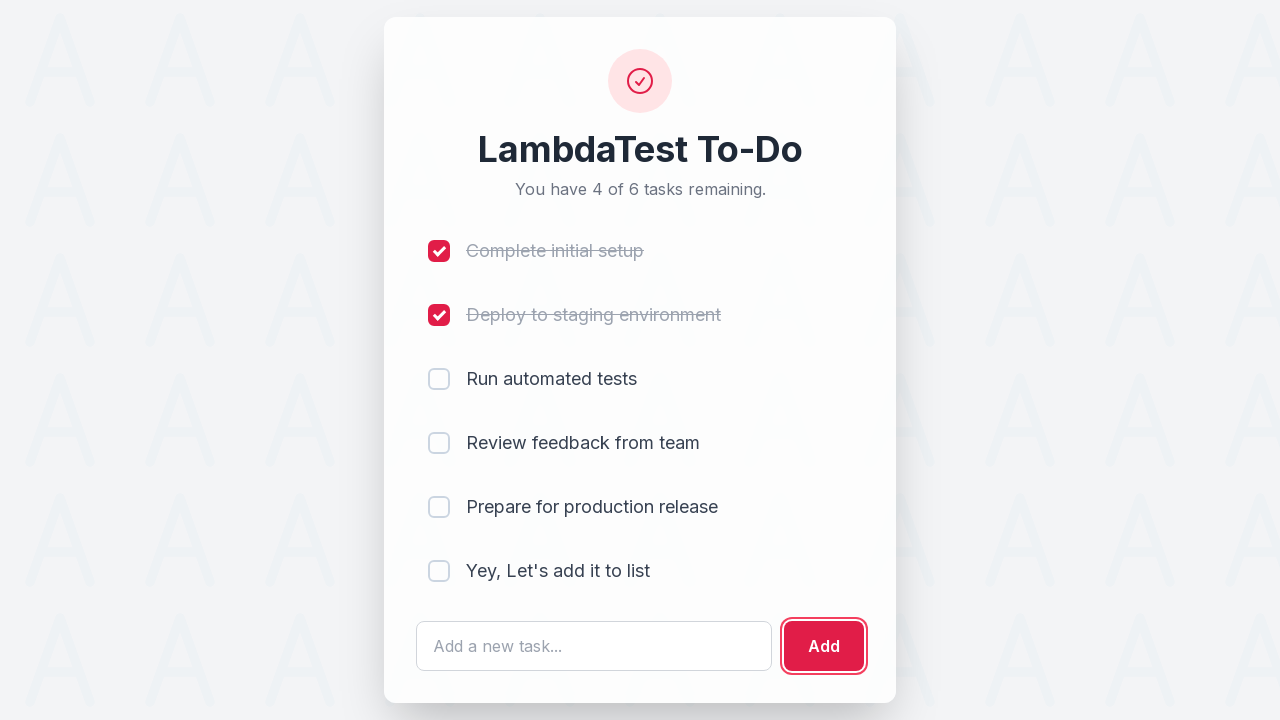

Retrieved text content of newly added todo item
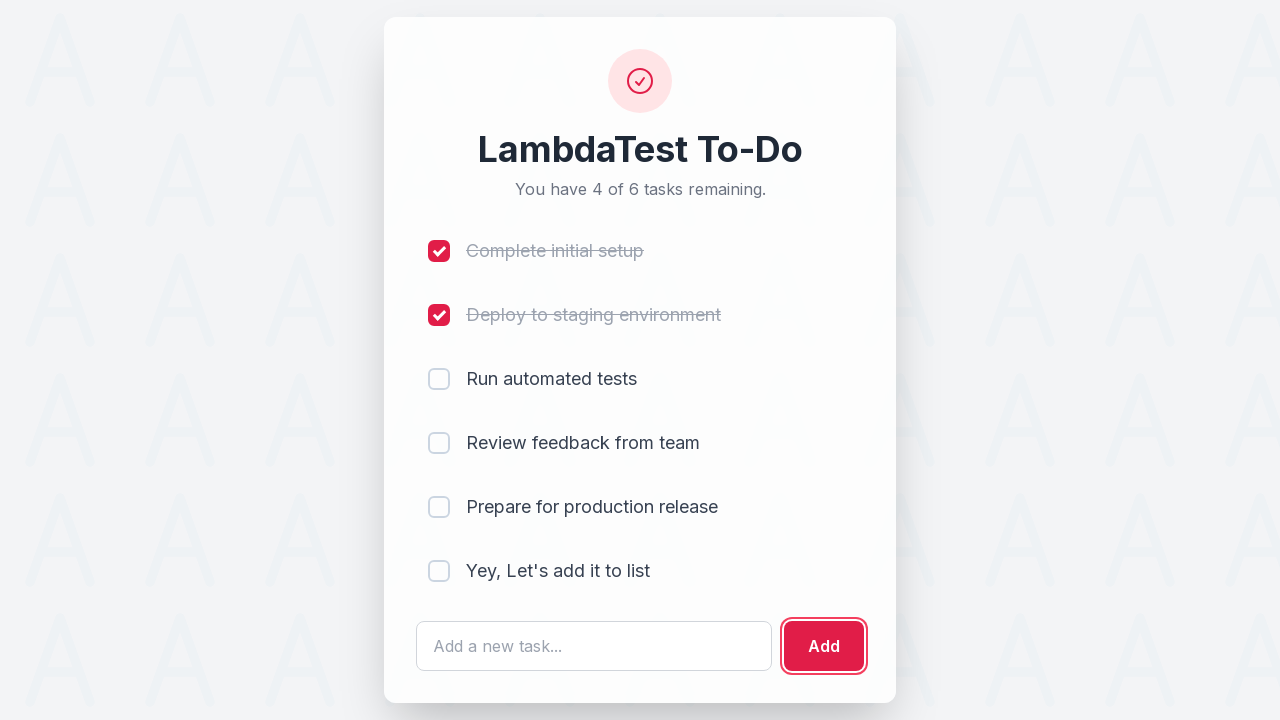

Verified new todo item 'Yey, Let's add it to list' was successfully added
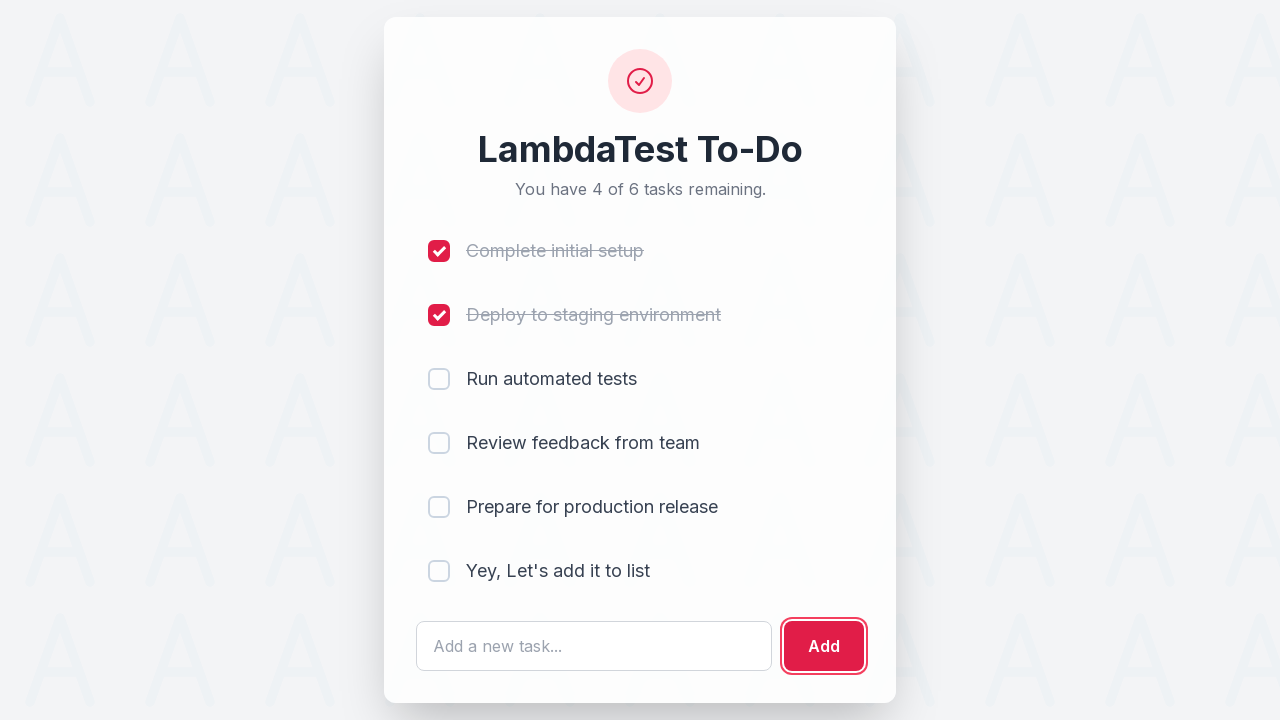

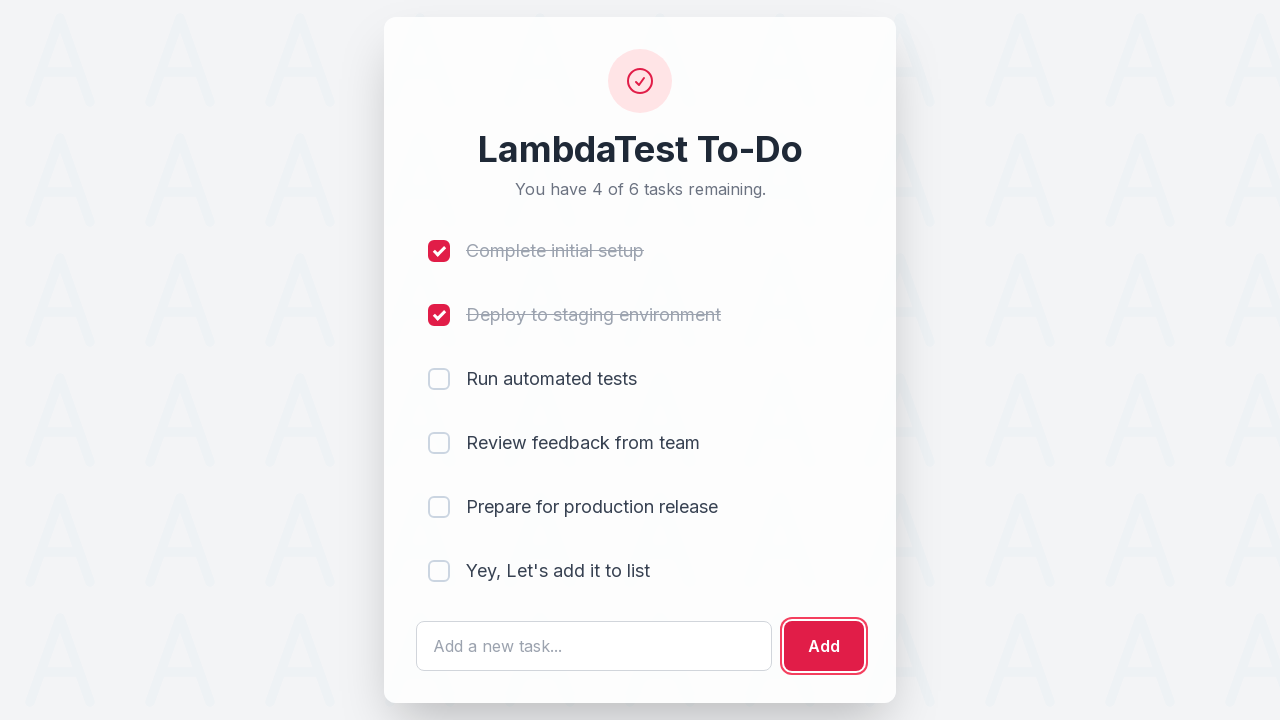